Creates a new paste on Pastebin by filling in the code textarea, selecting an expiration option, entering a paste name, and clicking the create button.

Starting URL: https://pastebin.com

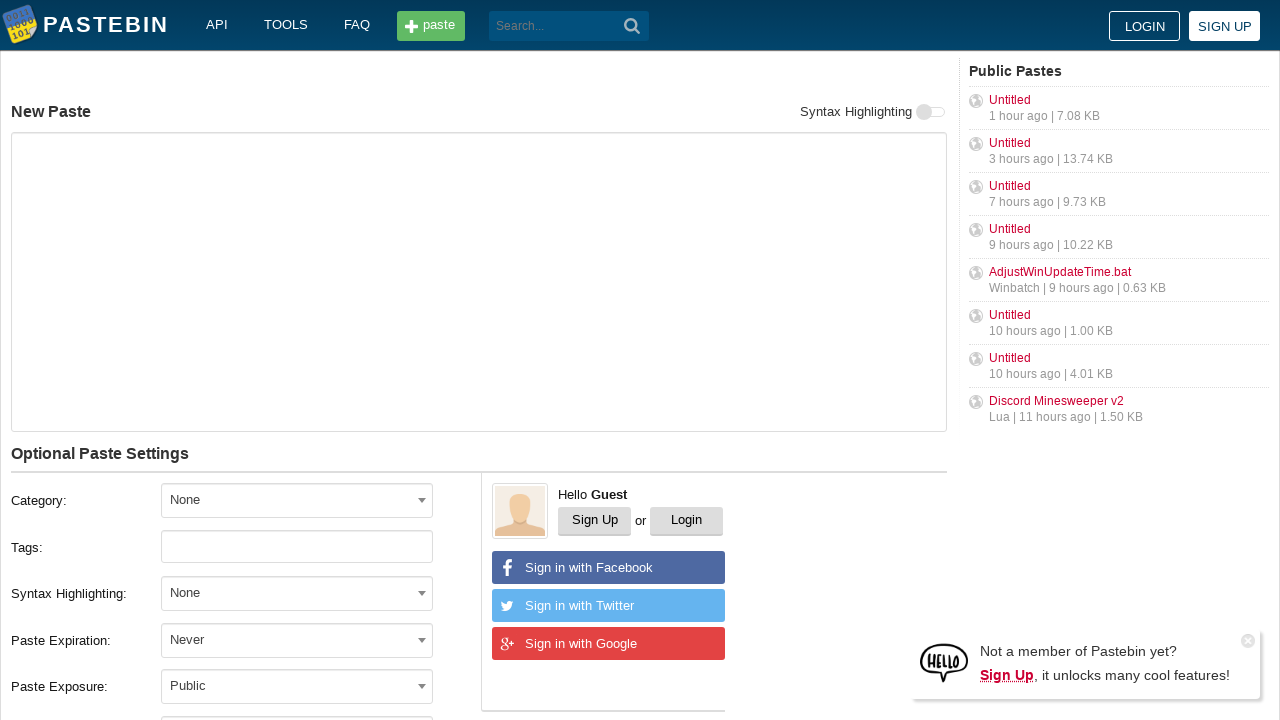

Waited for textarea to be visible
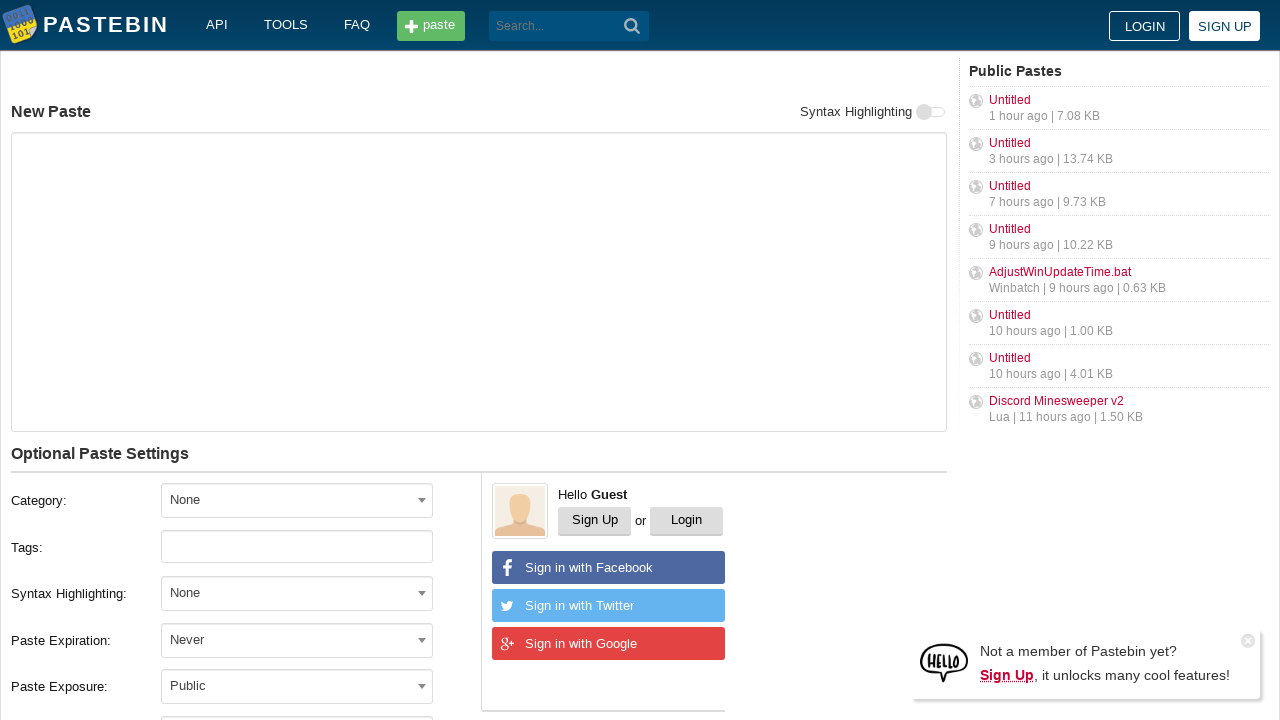

Filled textarea with Python code sample on textarea#postform-text
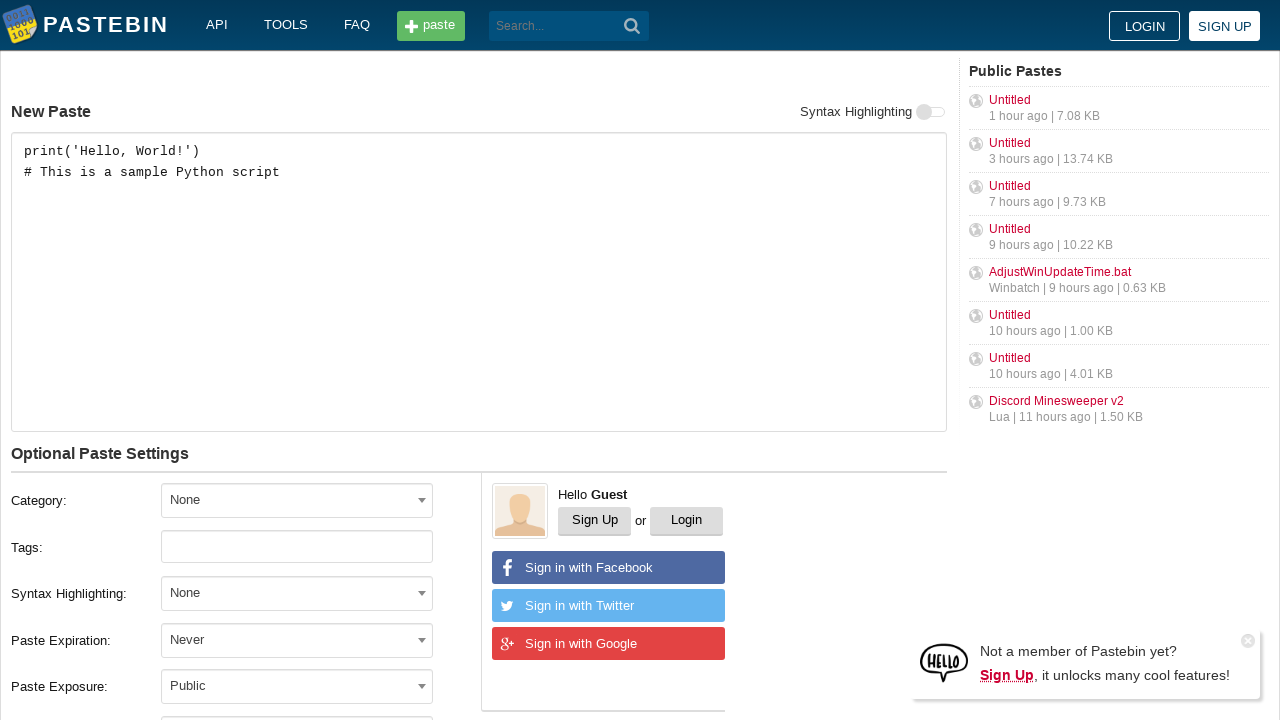

Clicked on expiration dropdown to open options at (297, 640) on xpath=//span[text()='Never']
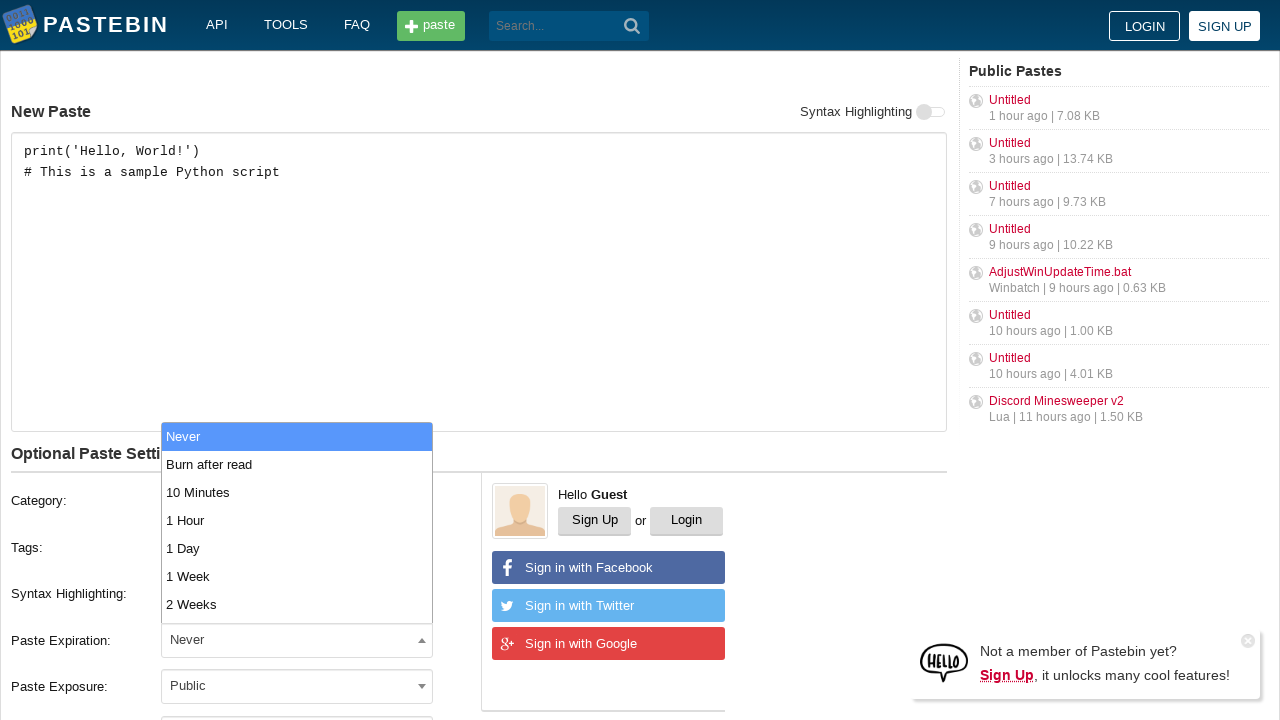

Waited for dropdown options to appear
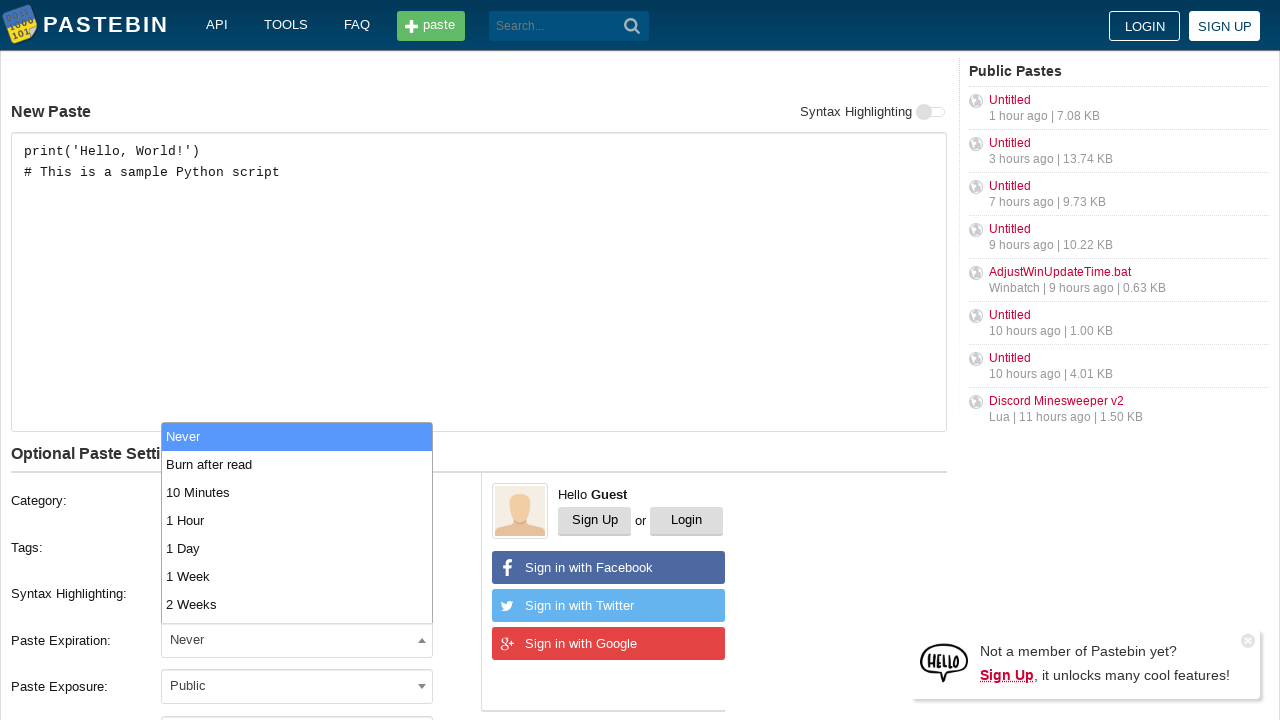

Selected '10 Minutes' expiration option at (297, 492) on xpath=//span[@class='select2-results']//ul/li[3]
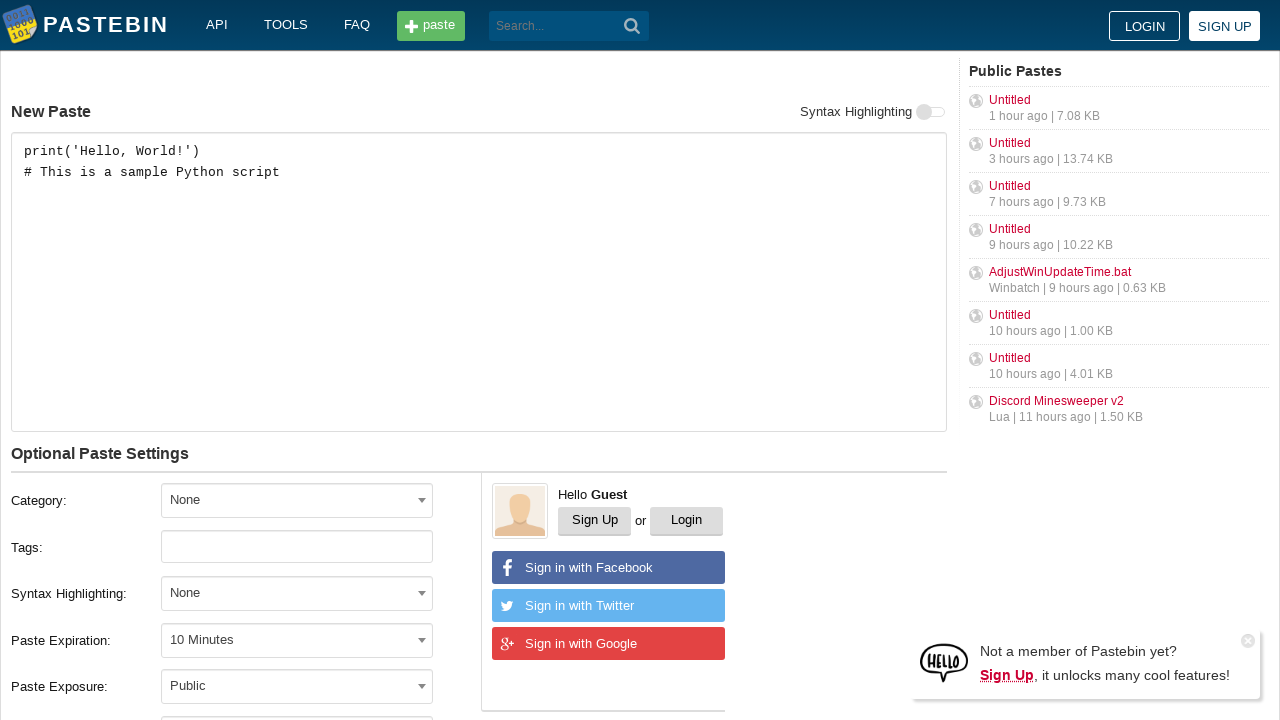

Filled in paste name 'Sample Test Paste' on input[name='PostForm[name]']
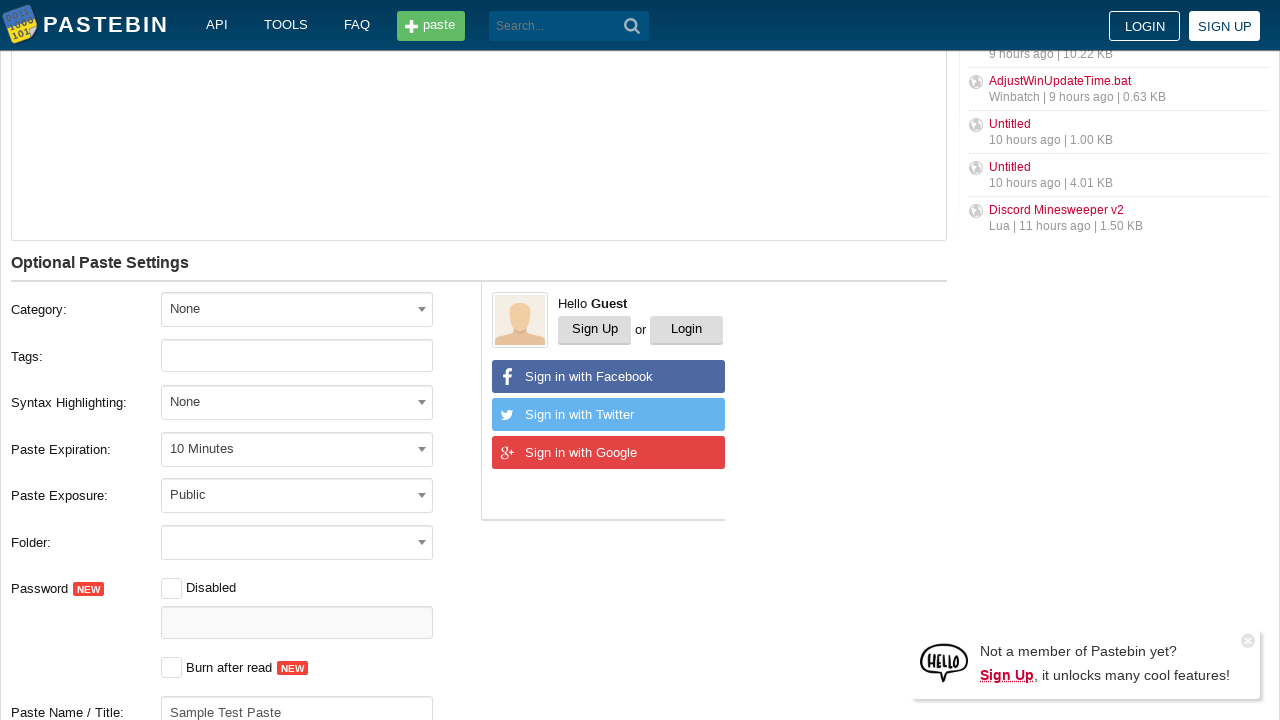

Clicked 'Create New Paste' button at (240, 400) on xpath=//button[text()='Create New Paste']
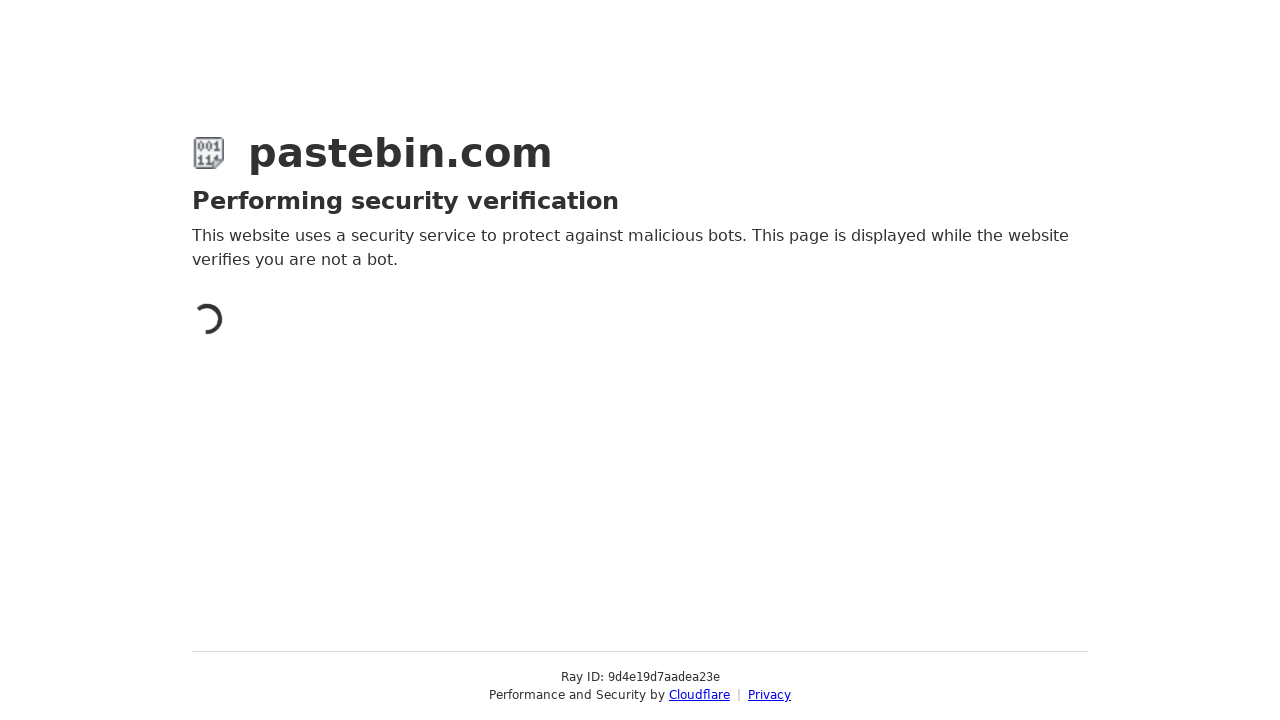

Waited for page to load and network to become idle
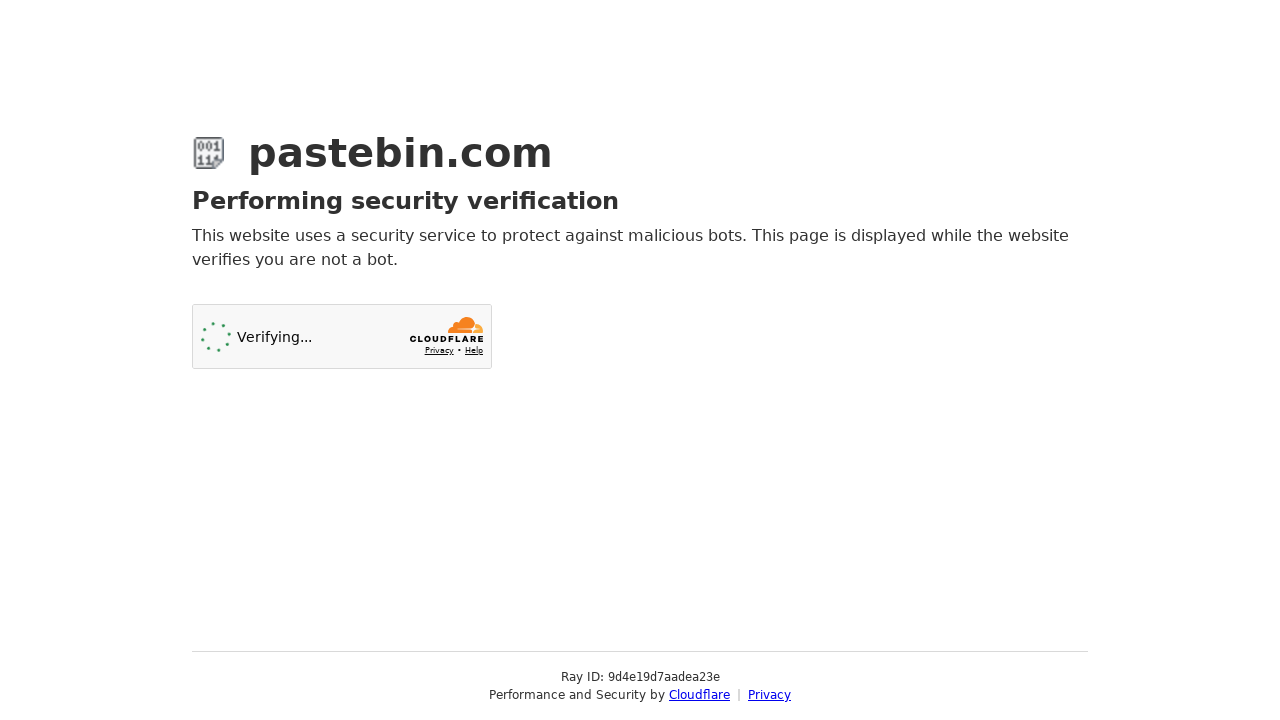

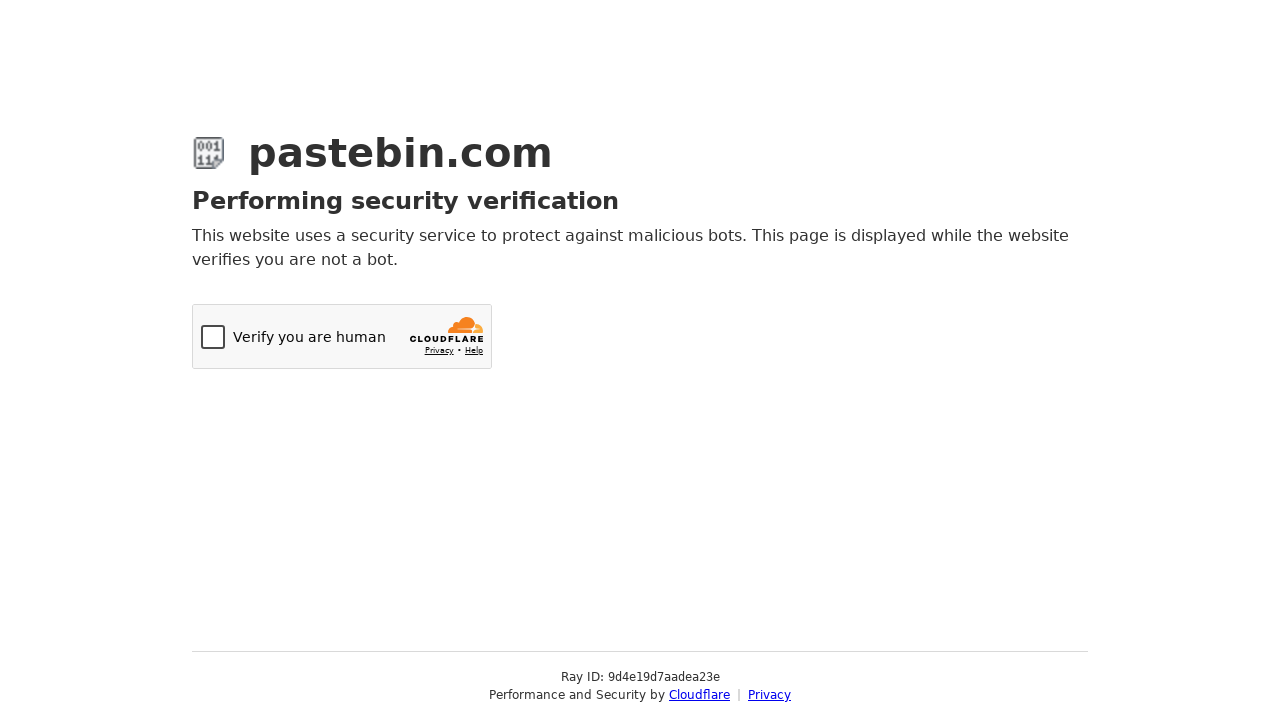